Tests checkbox interaction on a demo page by checking if a checkbox is selected and clicking it to uncheck if it is already selected.

Starting URL: http://omayo.blogspot.com/

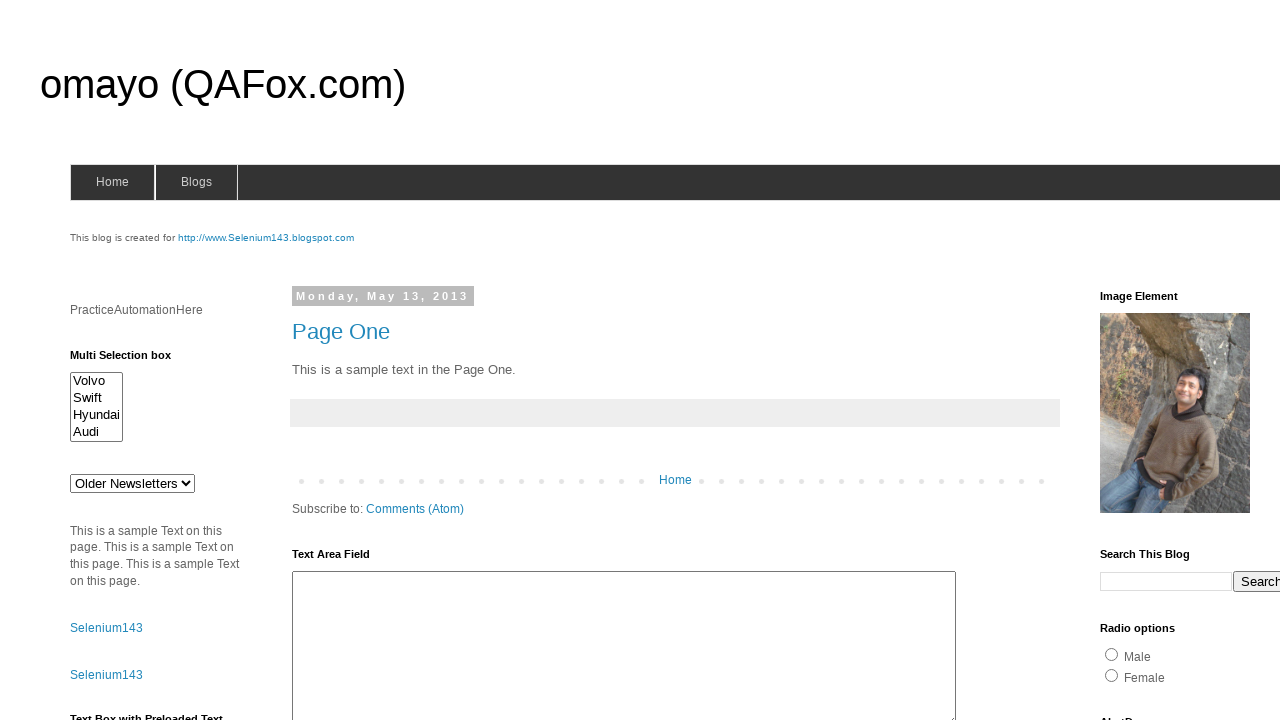

Waited for checkbox element to be visible
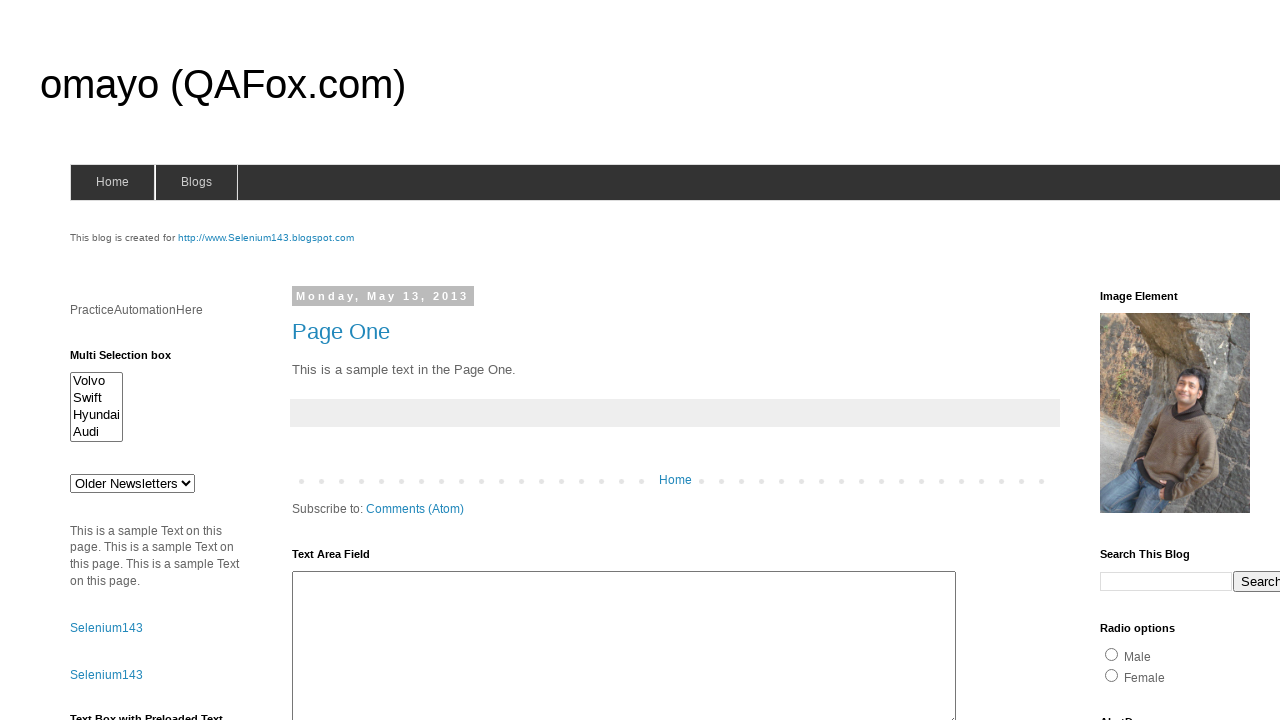

Located checkbox element with ID 'checkbox1'
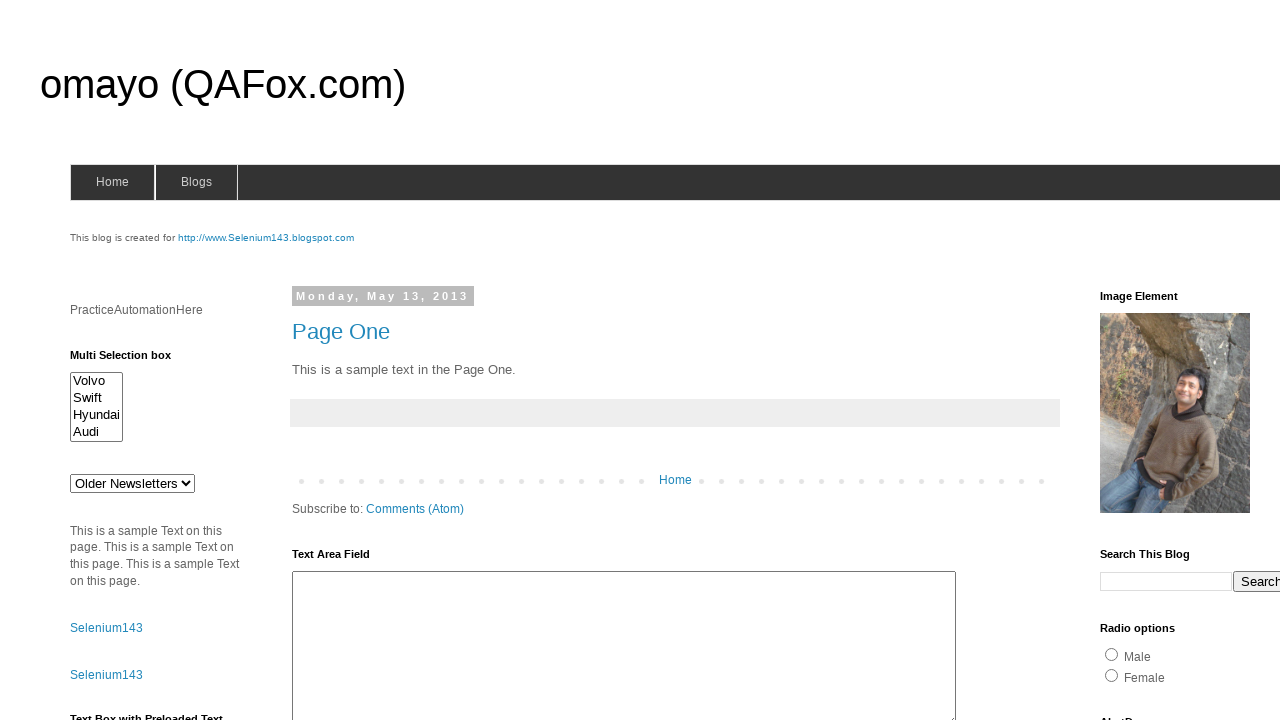

Checkbox is currently checked
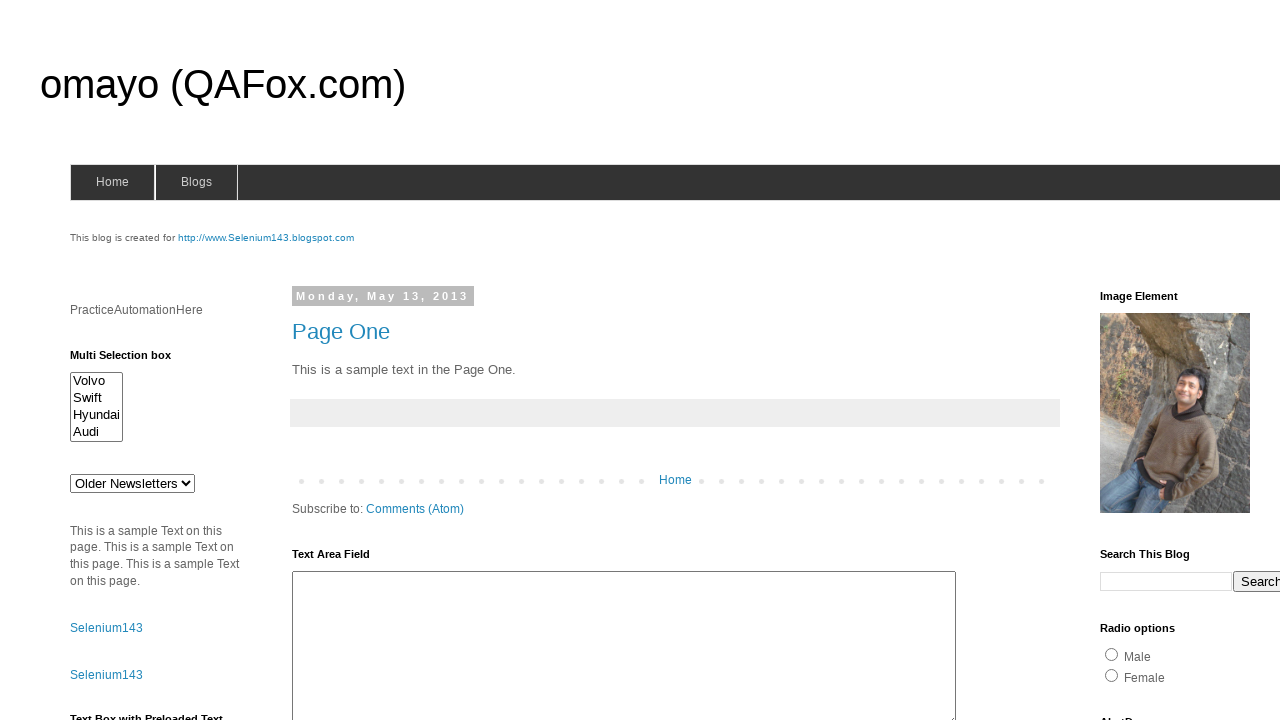

Clicked checkbox to uncheck it at (1152, 361) on #checkbox1
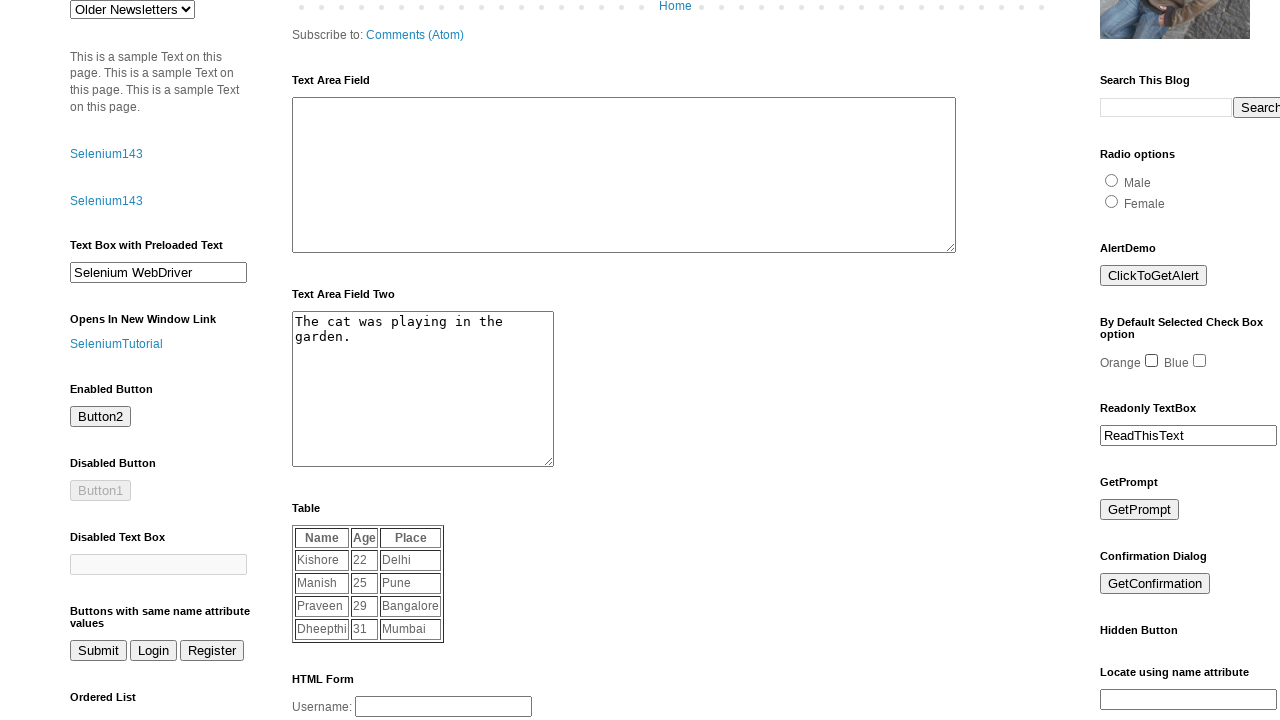

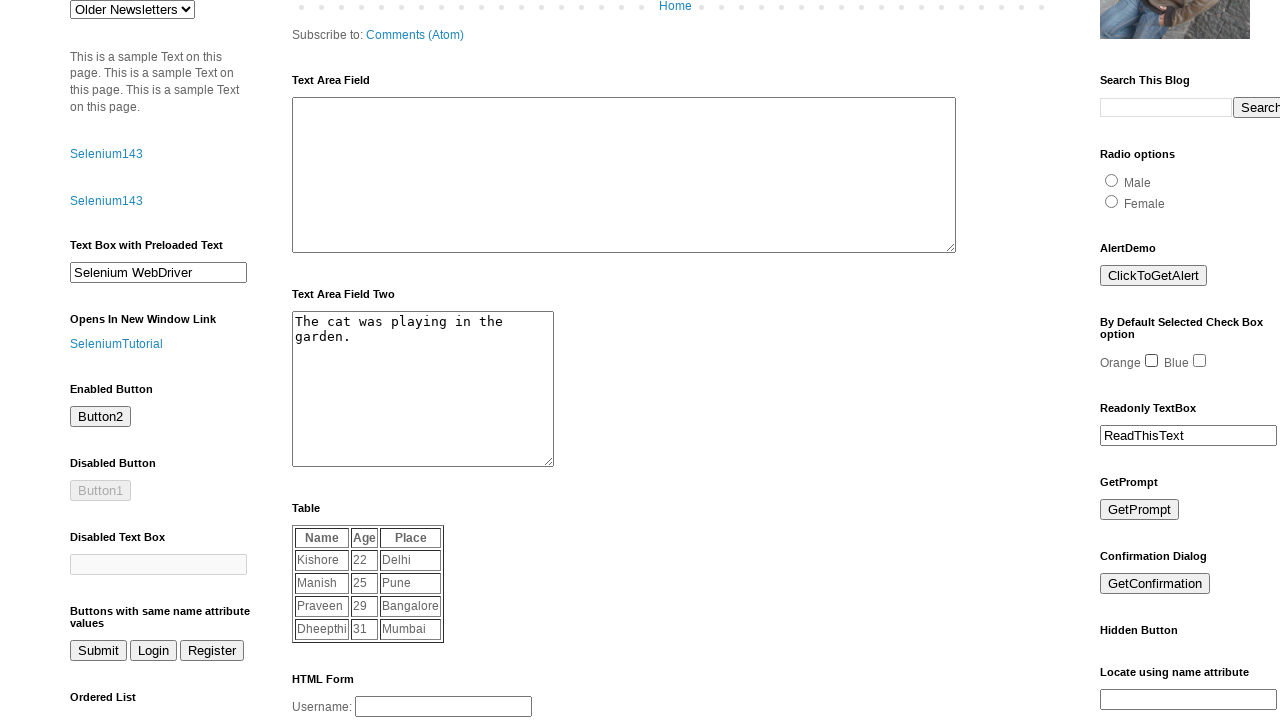